Tests that Clear completed button is hidden when no items are completed

Starting URL: https://demo.playwright.dev/todomvc

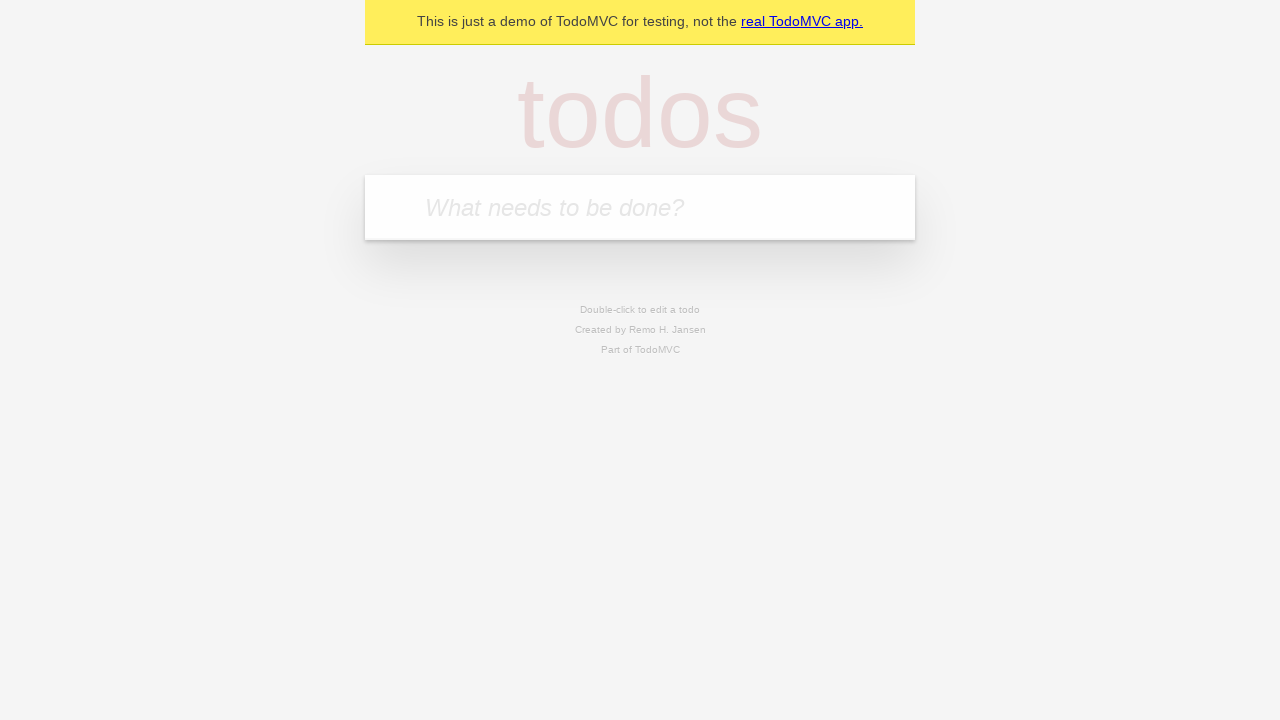

Filled todo input with 'buy some cheese' on internal:attr=[placeholder="What needs to be done?"i]
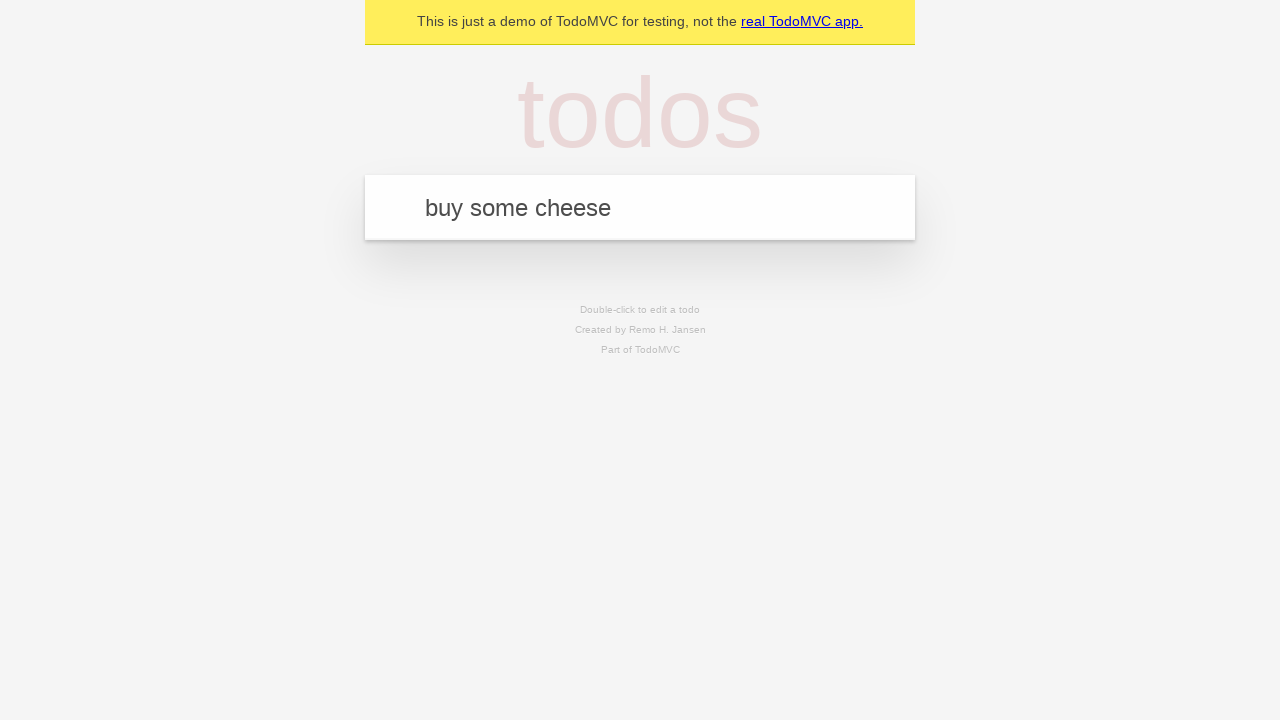

Pressed Enter to add 'buy some cheese' to todo list on internal:attr=[placeholder="What needs to be done?"i]
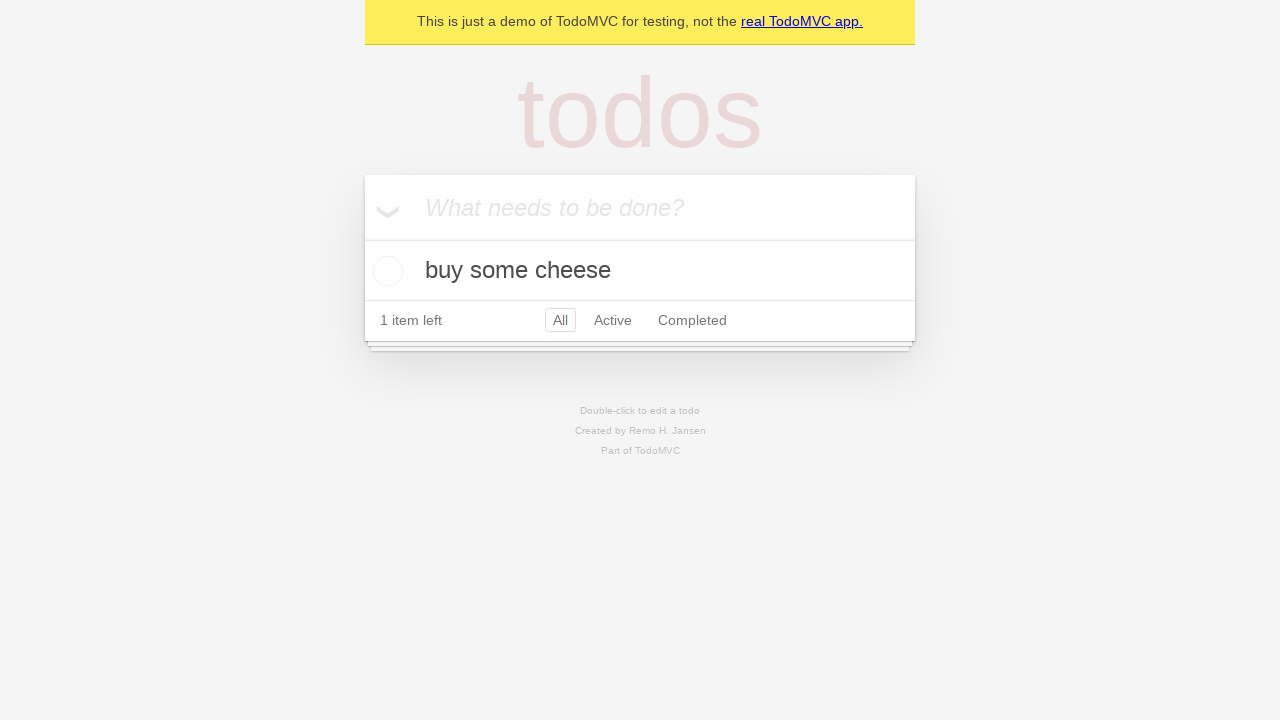

Filled todo input with 'feed the cat' on internal:attr=[placeholder="What needs to be done?"i]
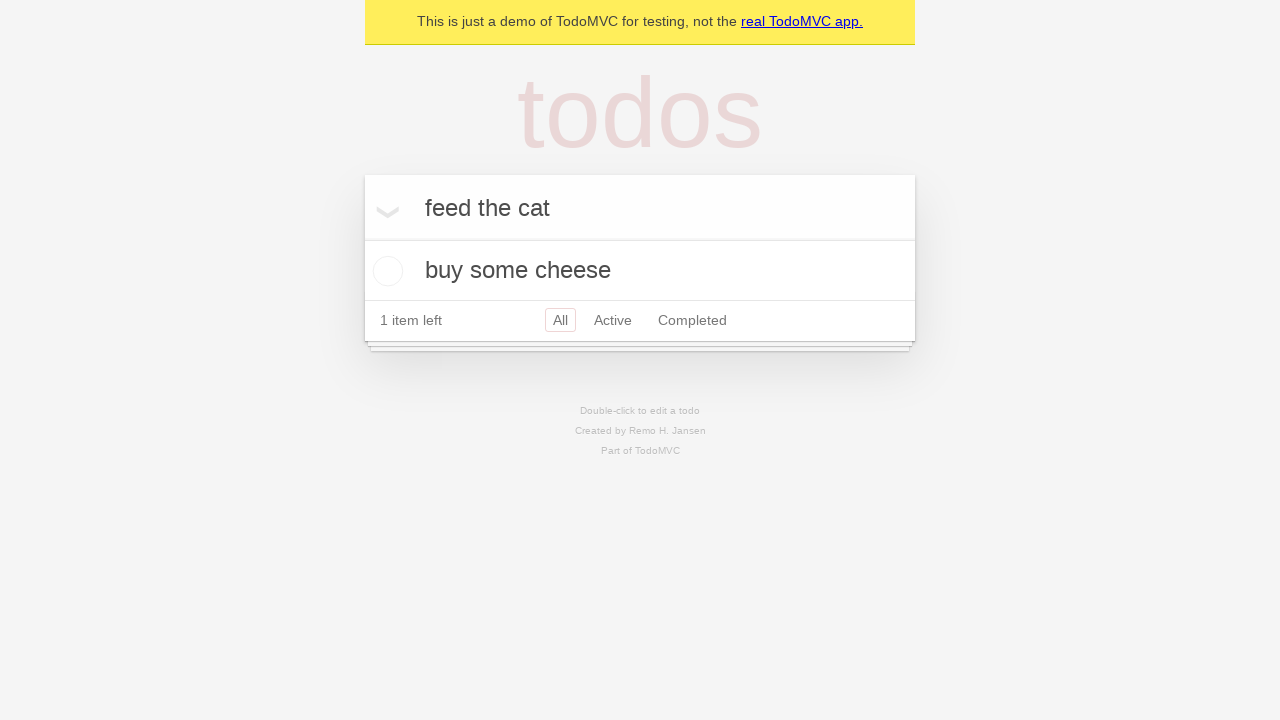

Pressed Enter to add 'feed the cat' to todo list on internal:attr=[placeholder="What needs to be done?"i]
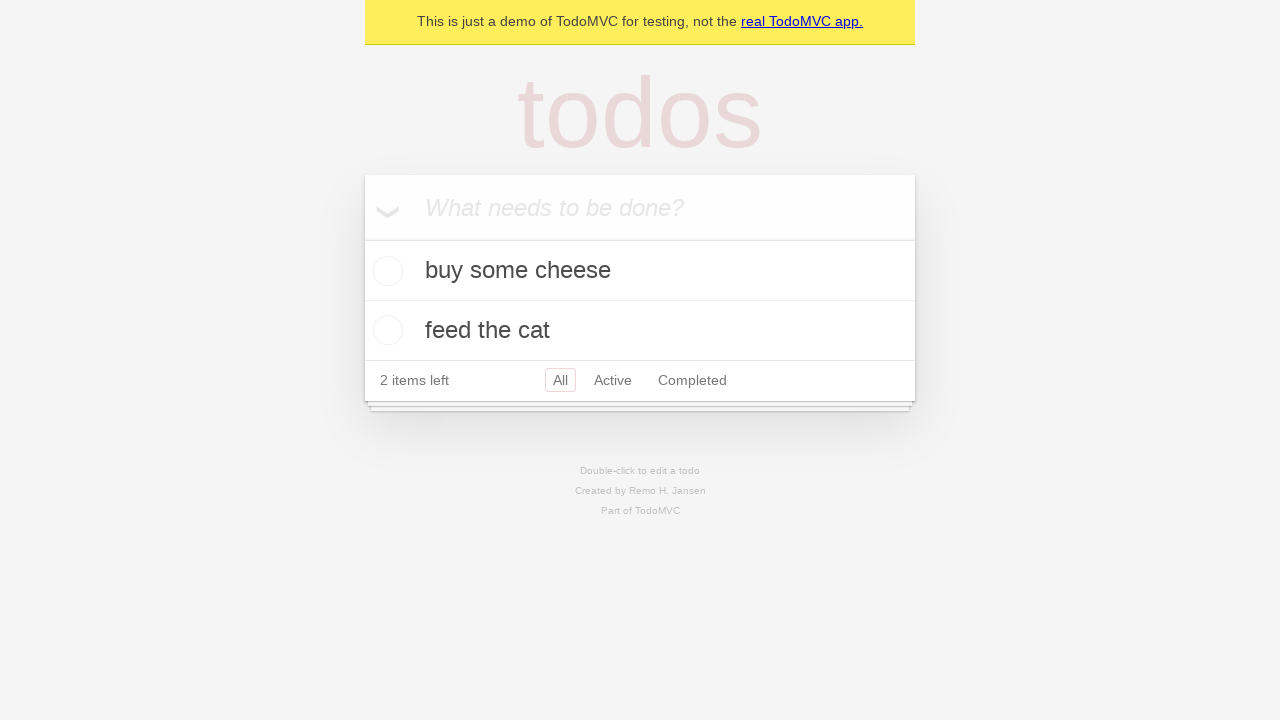

Filled todo input with 'book a doctors appointment' on internal:attr=[placeholder="What needs to be done?"i]
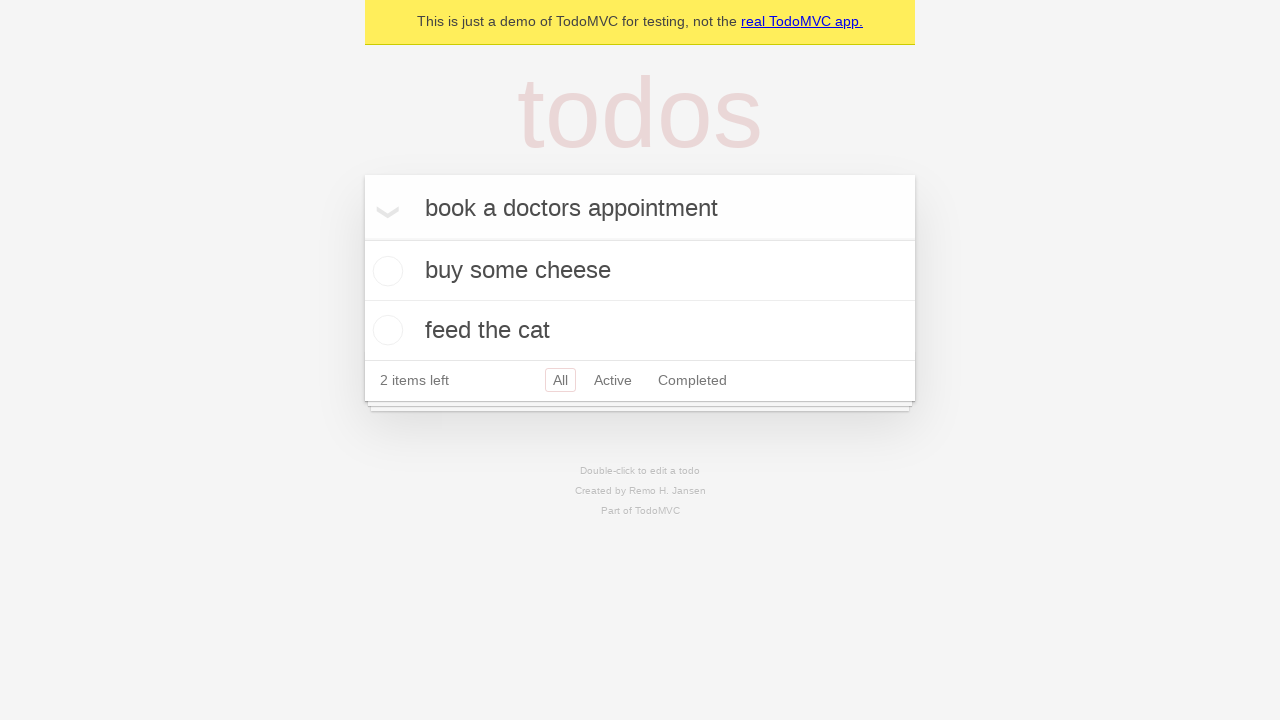

Pressed Enter to add 'book a doctors appointment' to todo list on internal:attr=[placeholder="What needs to be done?"i]
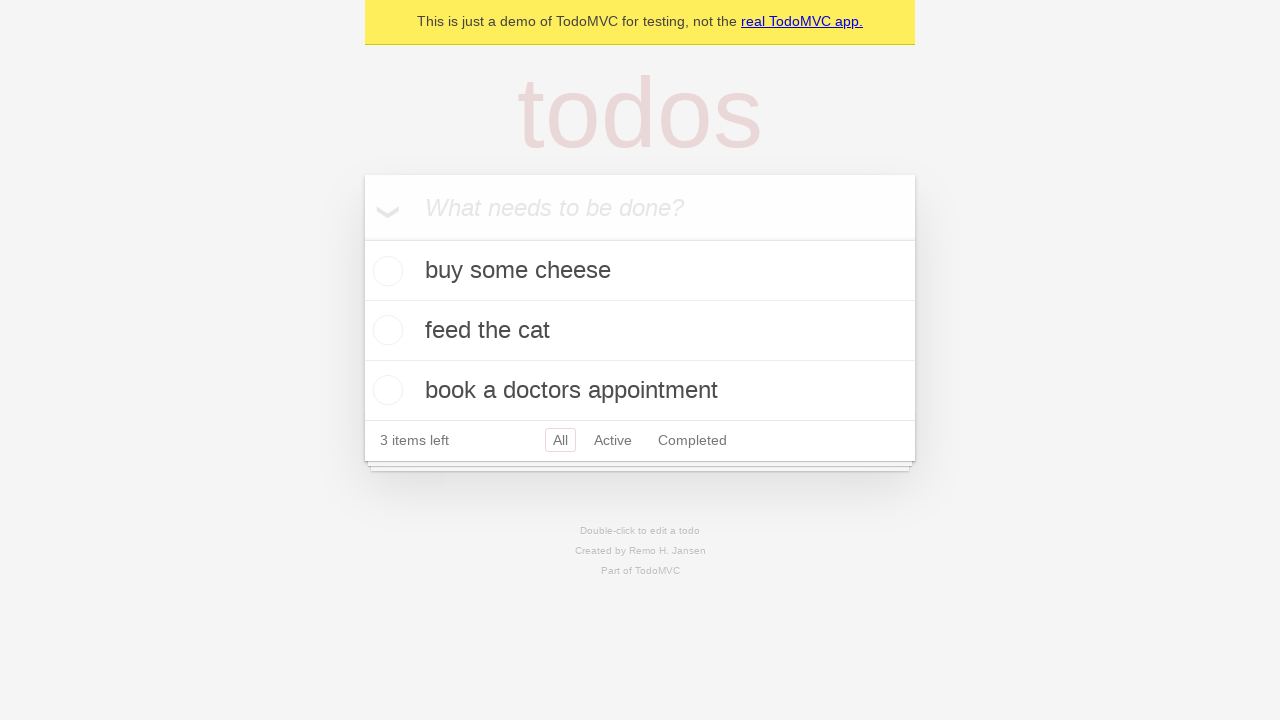

Checked the first todo item at (385, 271) on .todo-list li .toggle >> nth=0
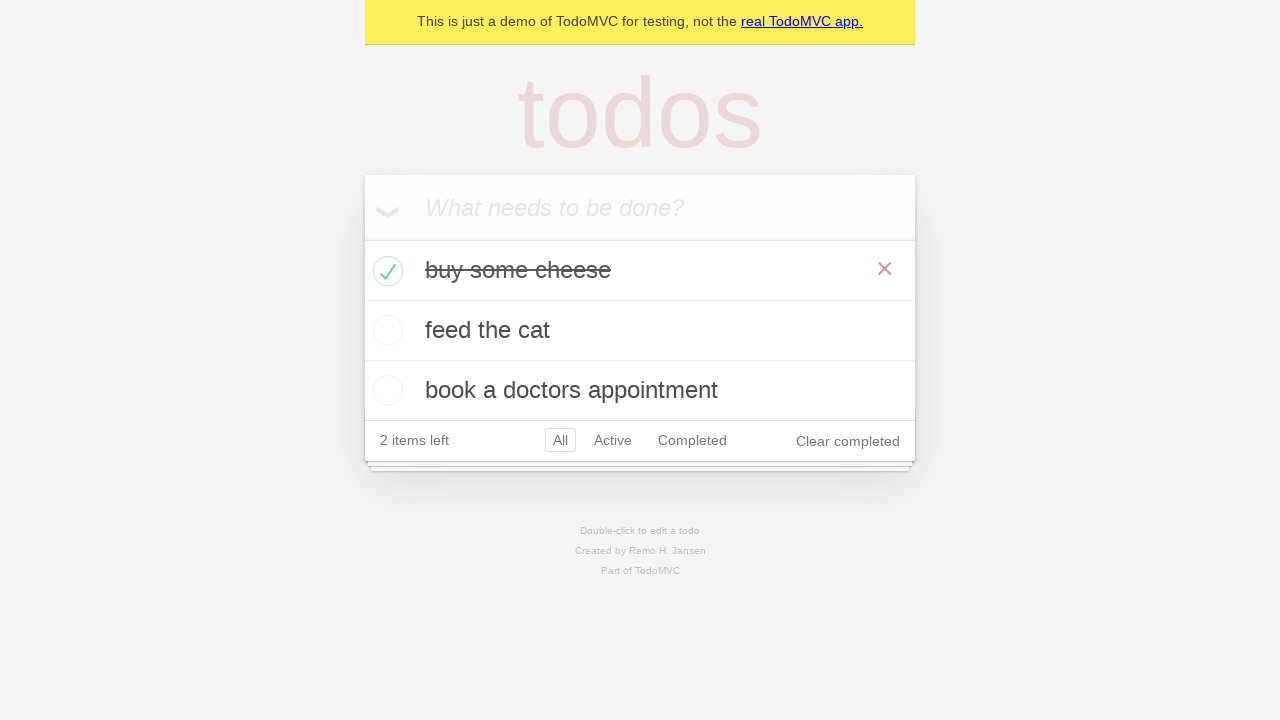

Clicked Clear completed button to remove checked items at (848, 441) on internal:role=button[name="Clear completed"i]
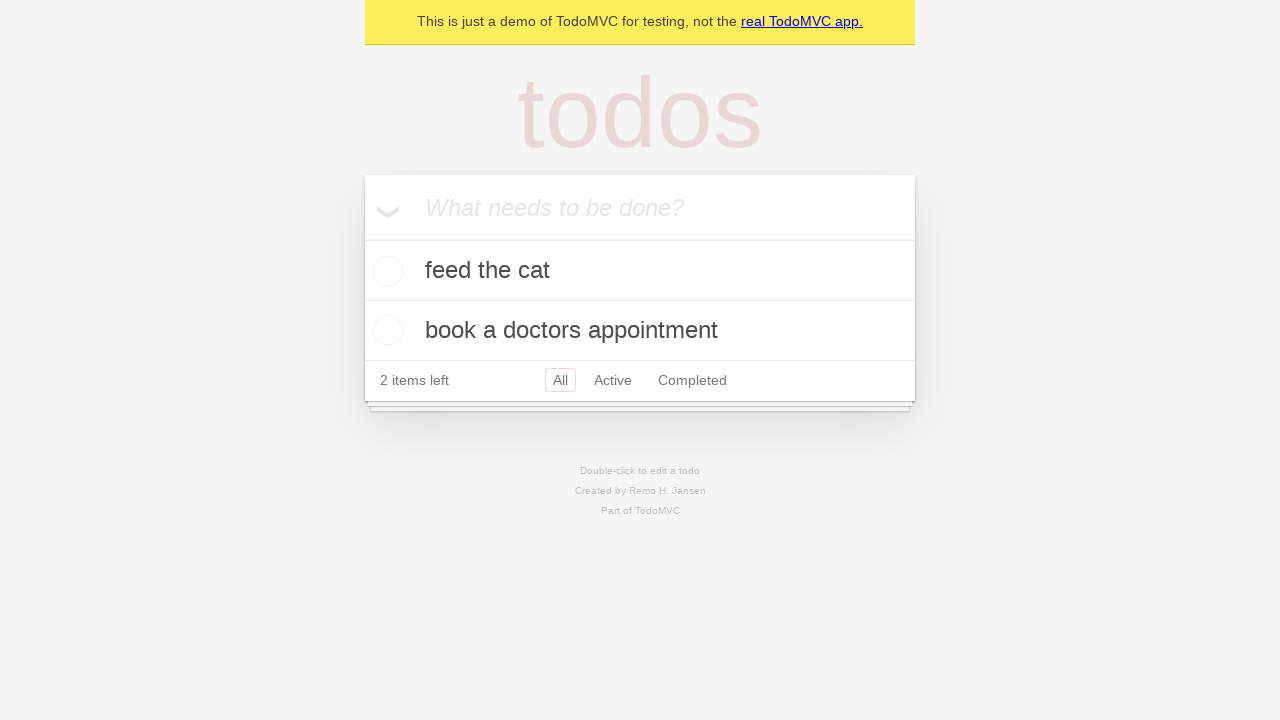

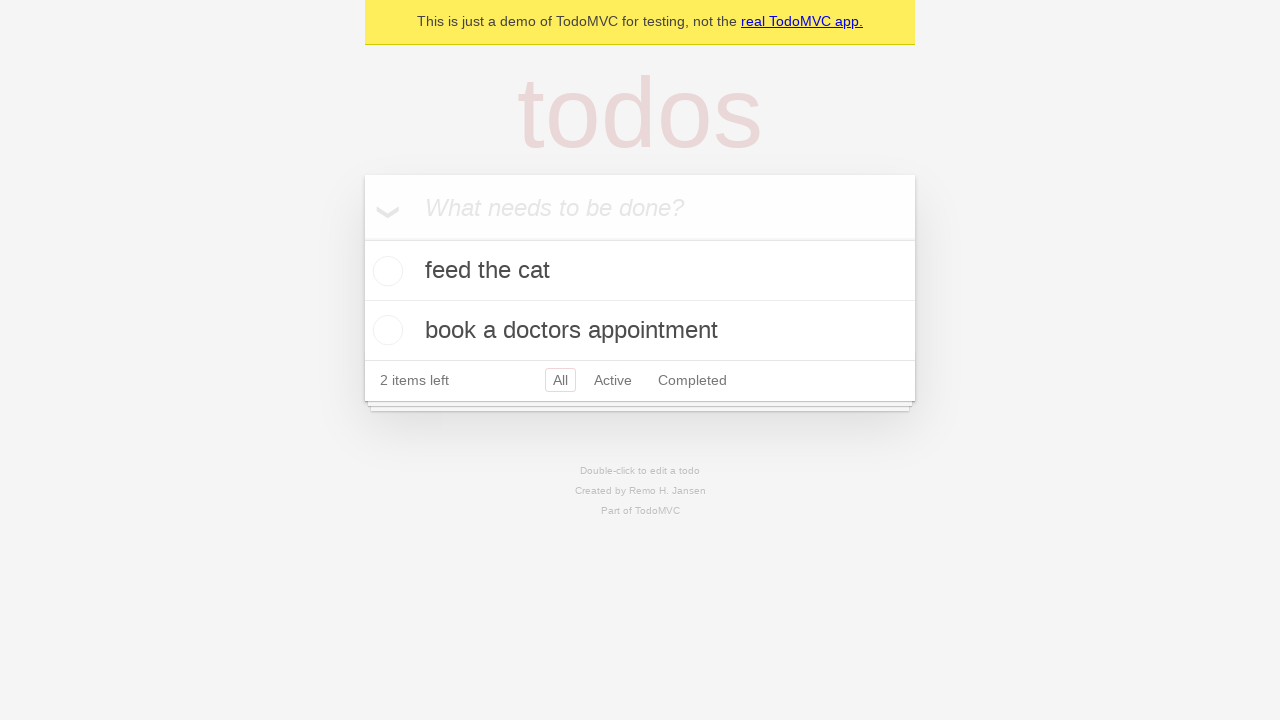